Tests dropdown selection by clicking the cars dropdown and selecting Audi option.

Starting URL: https://selectorshub.com/xpath-practice-page/

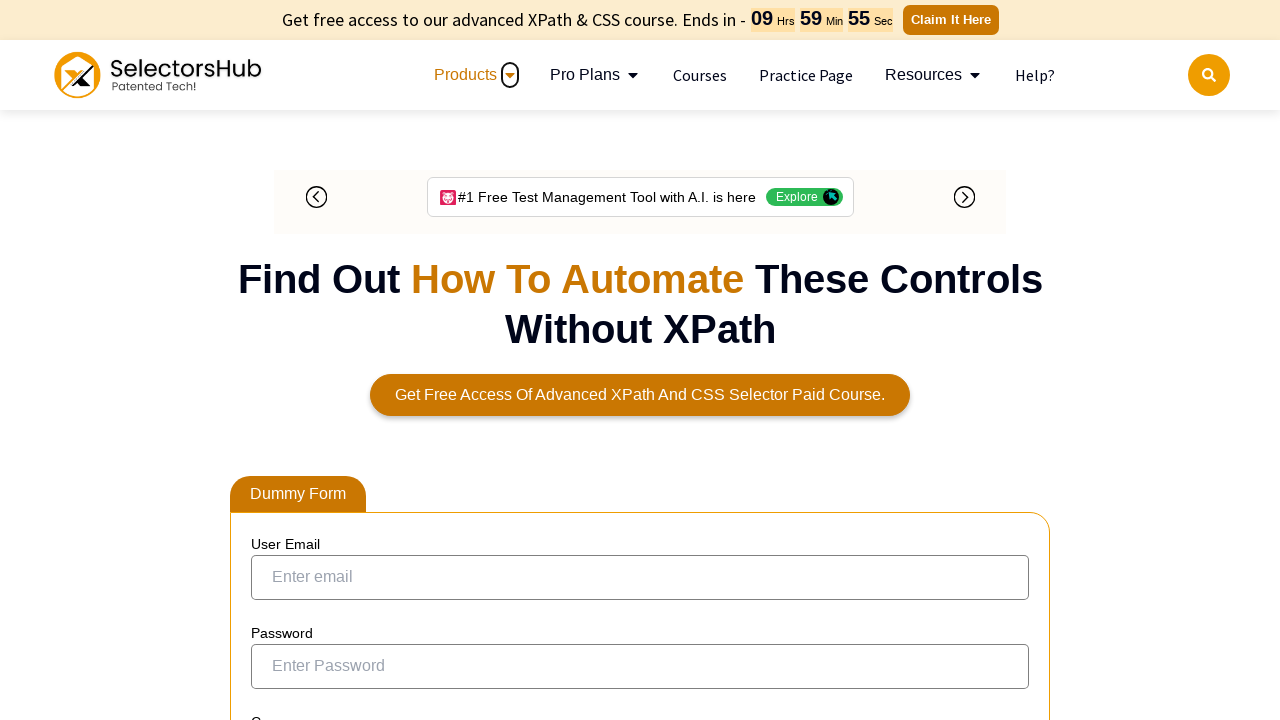

Clicked cars dropdown to open it at (380, 361) on #cars
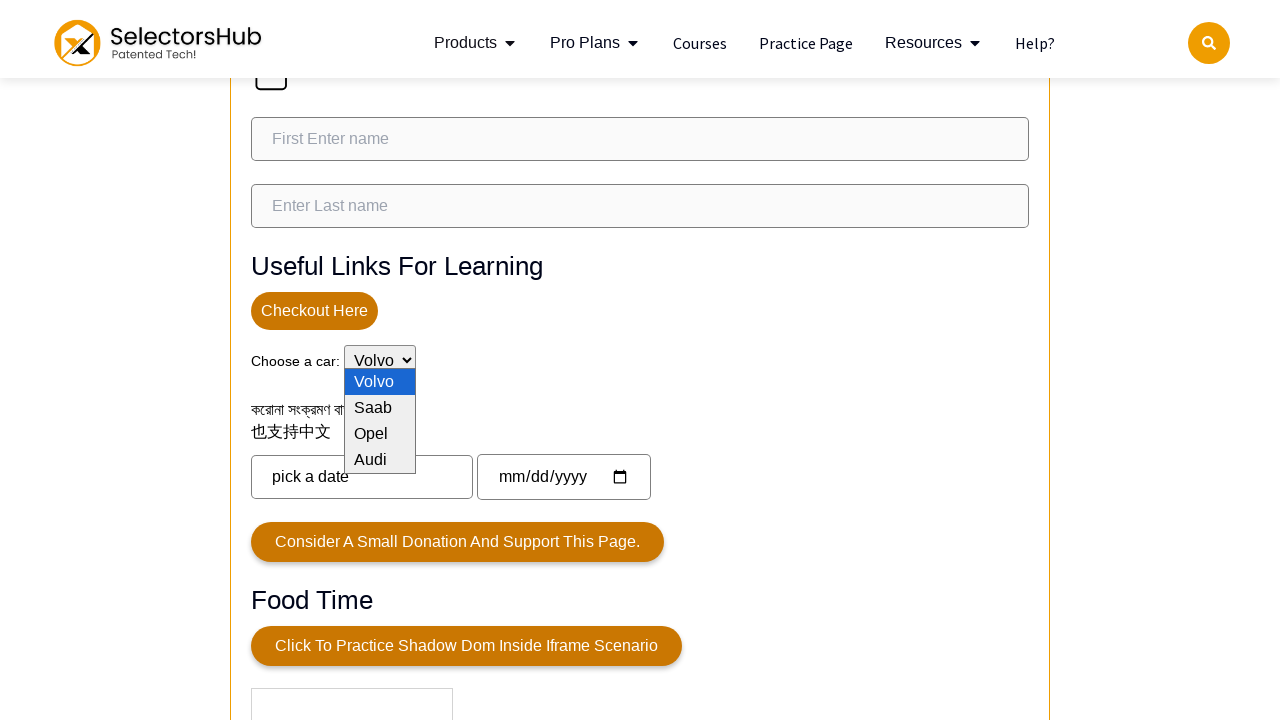

Selected Audi option from cars dropdown on #cars
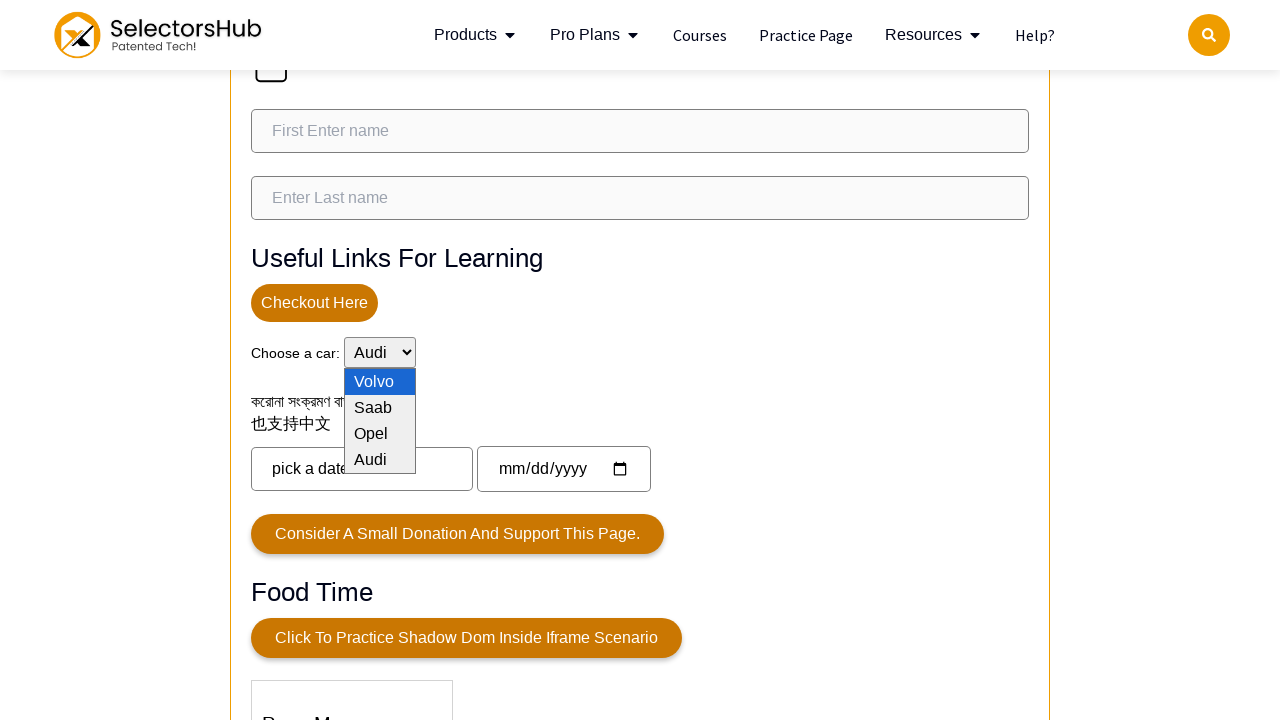

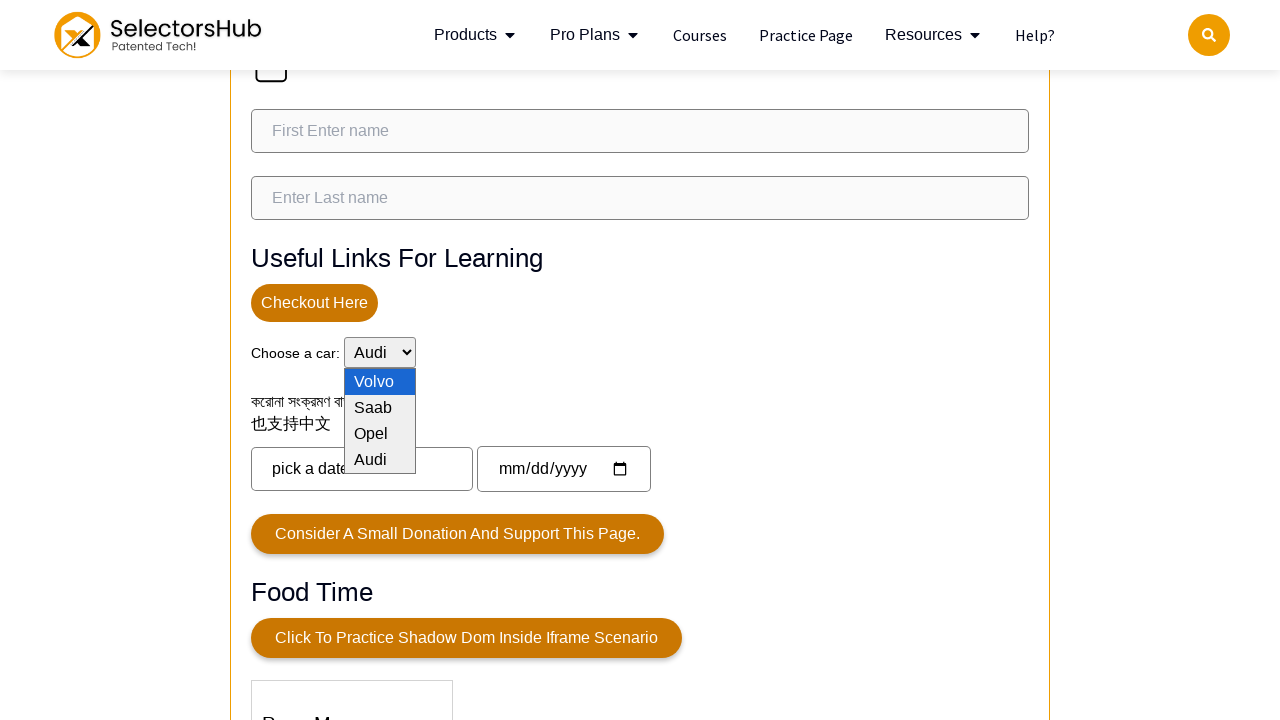